Tests login form with invalid username to verify error message is displayed

Starting URL: http://the-internet.herokuapp.com/login

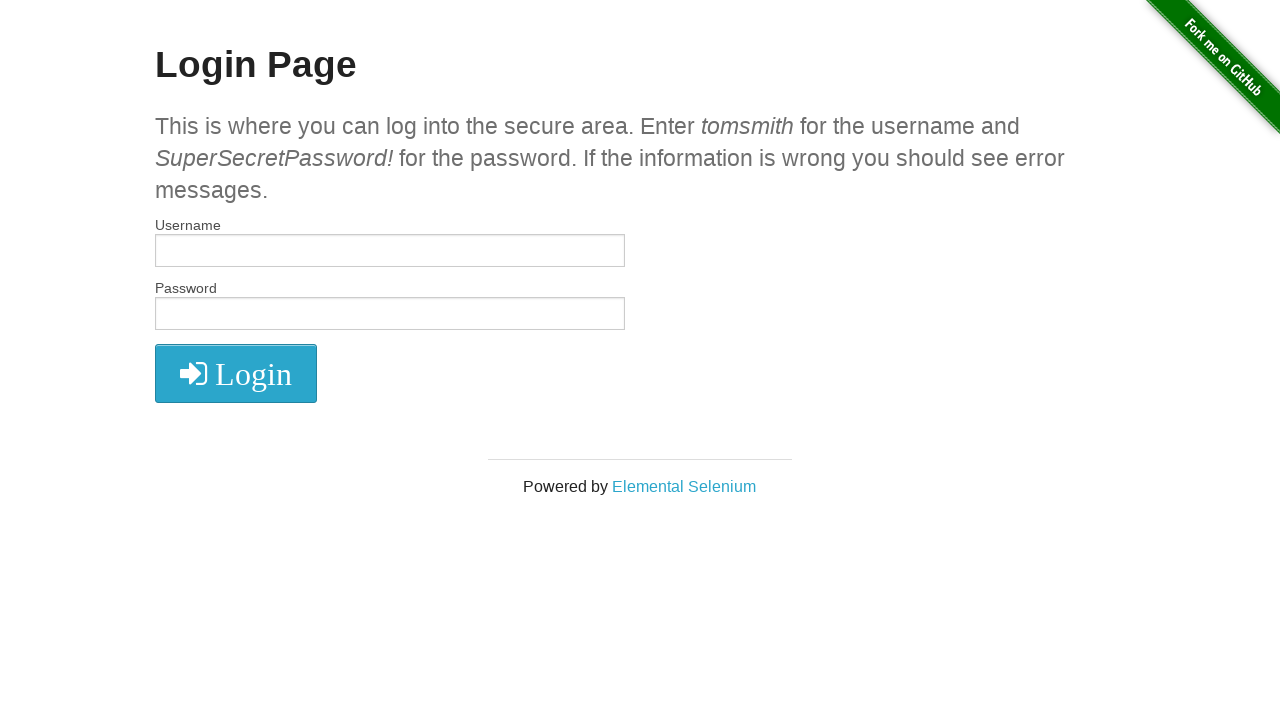

Filled username field with invalid username 'foo' on #username
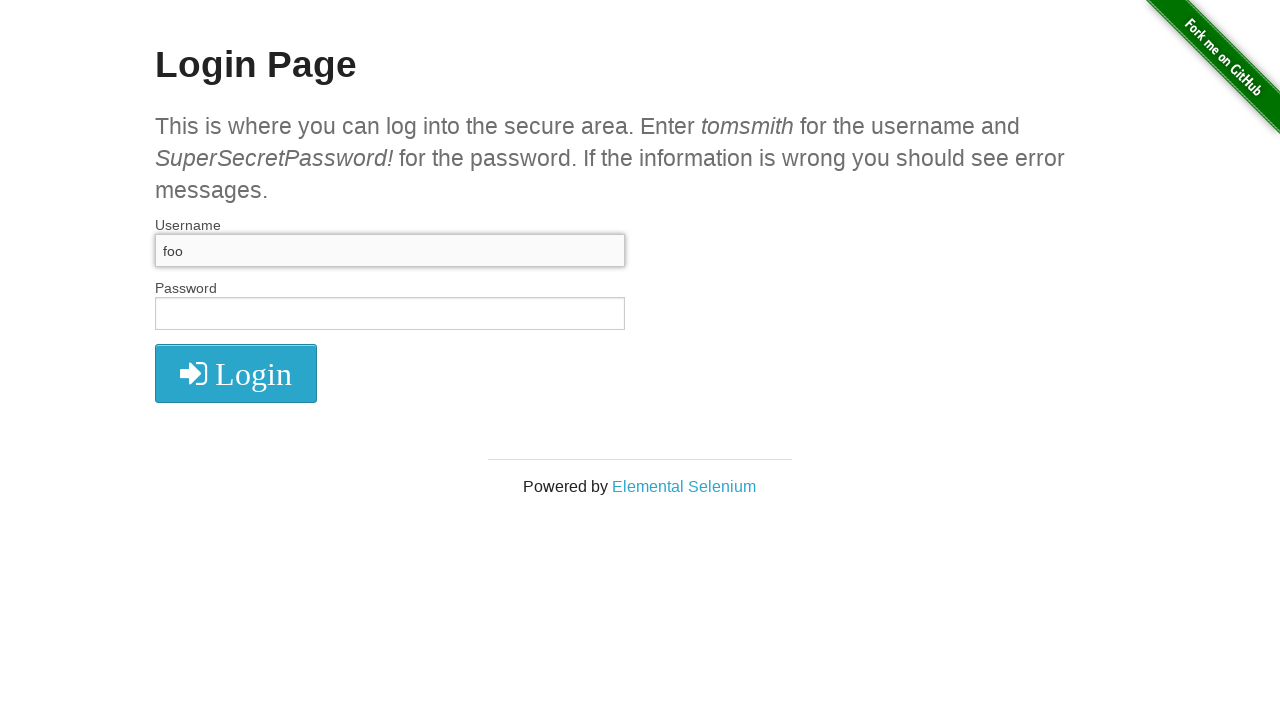

Filled password field with 'SuperSecretPassword!' on #password
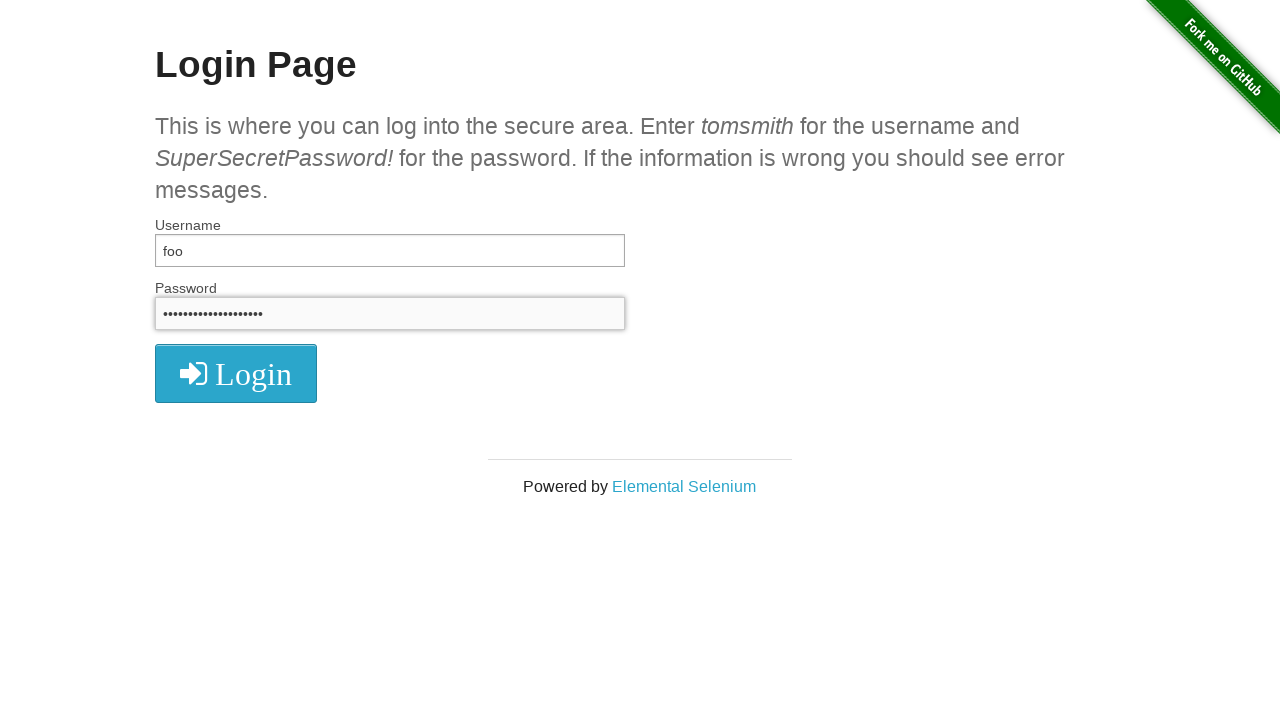

Submitted login form by pressing Enter on form[name='login']
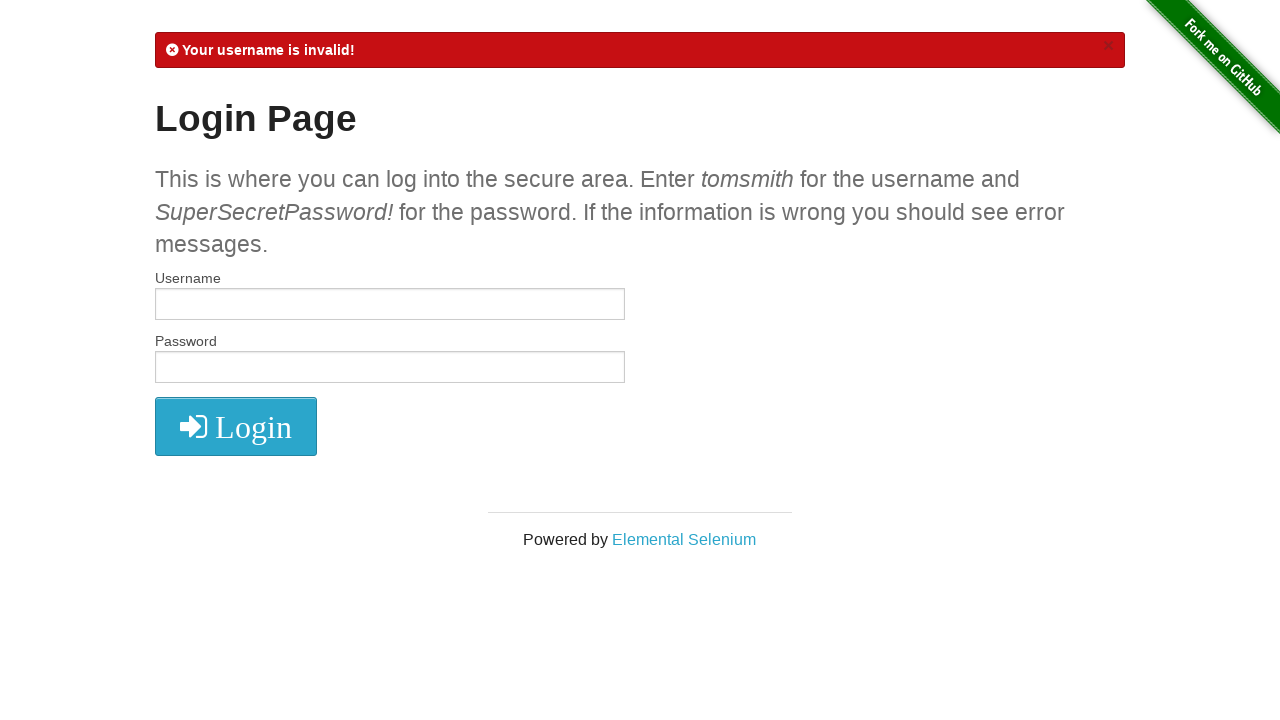

Error message appeared confirming invalid username rejection
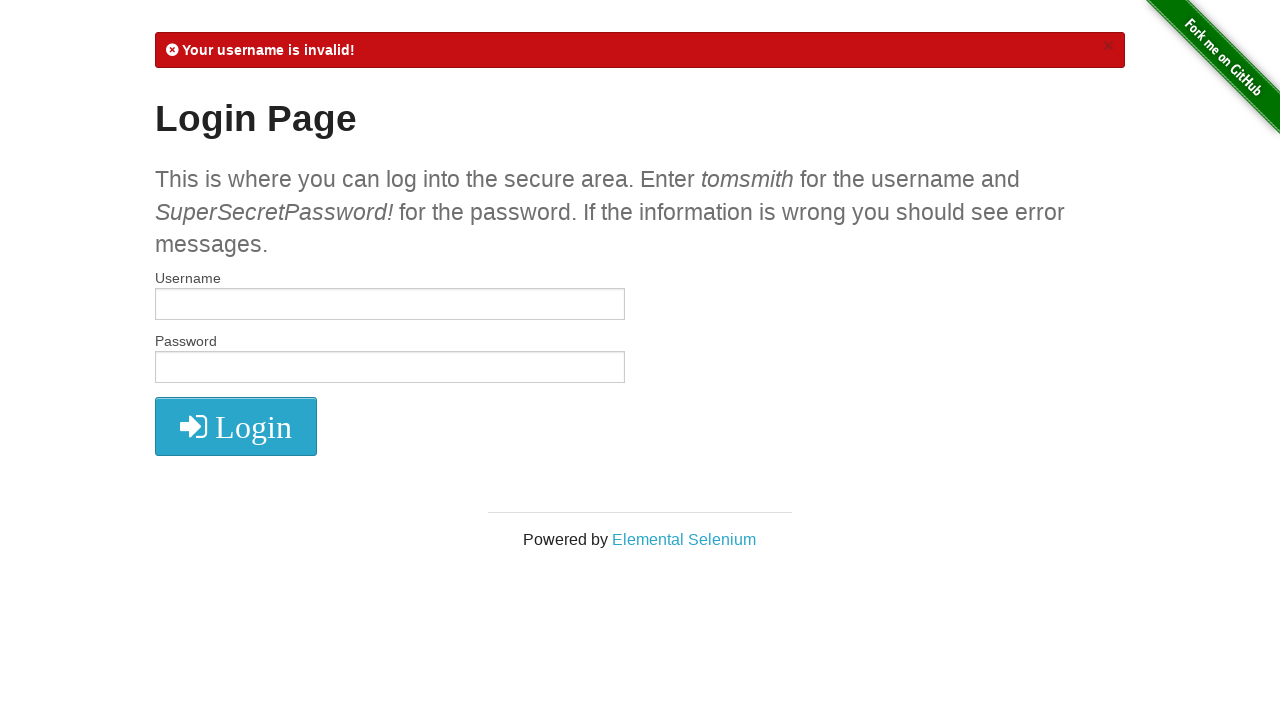

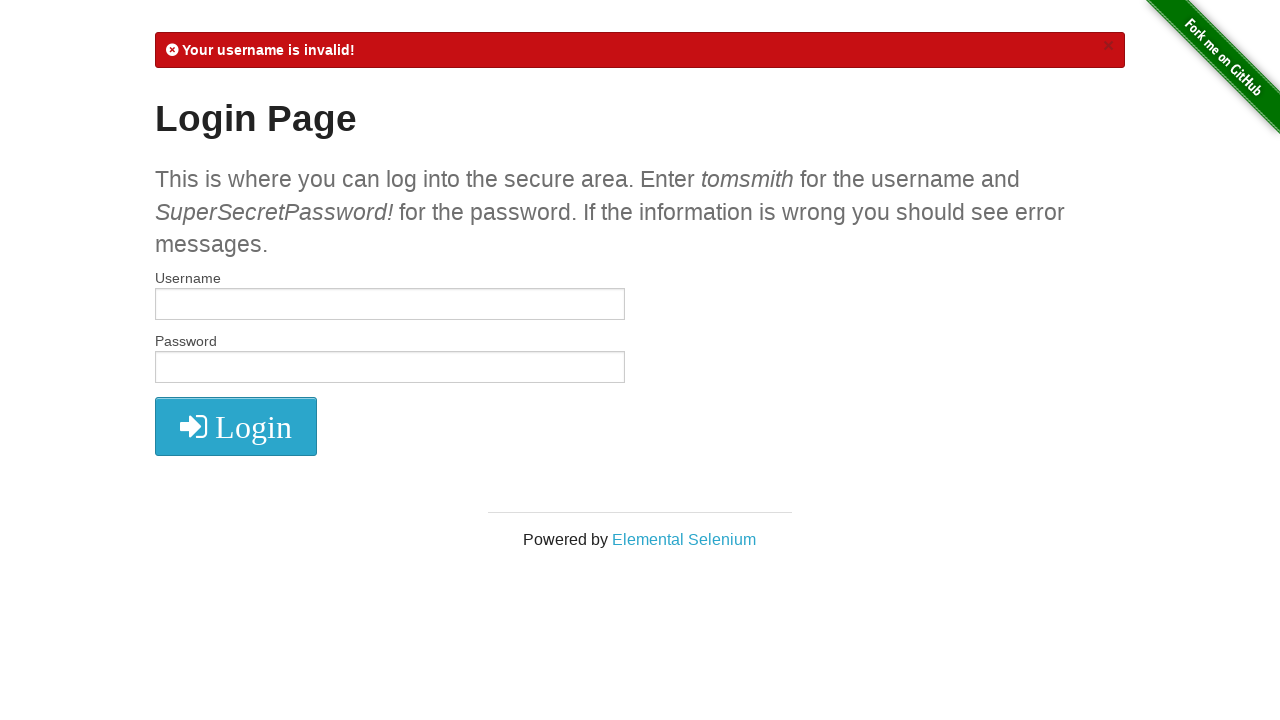